Navigates to the DemoBlaze demo store homepage and verifies that product listings are displayed on the page.

Starting URL: https://www.demoblaze.com/index.html

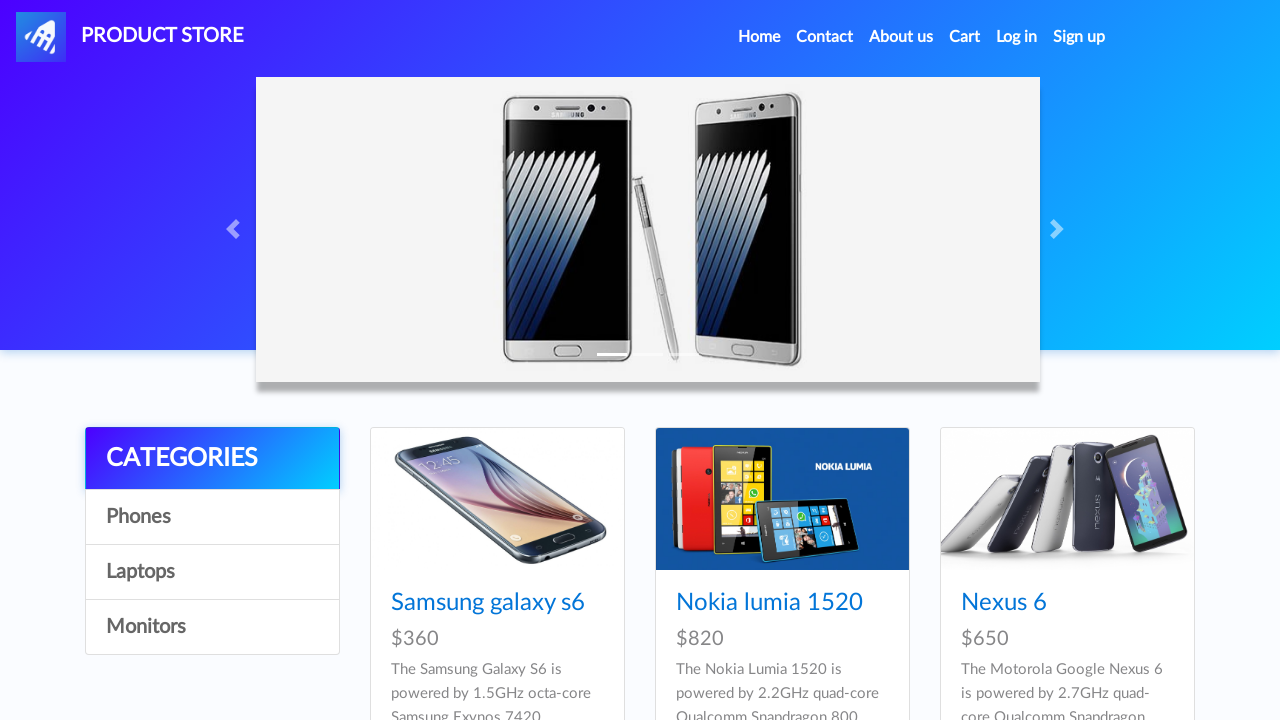

Waited for product container to be visible
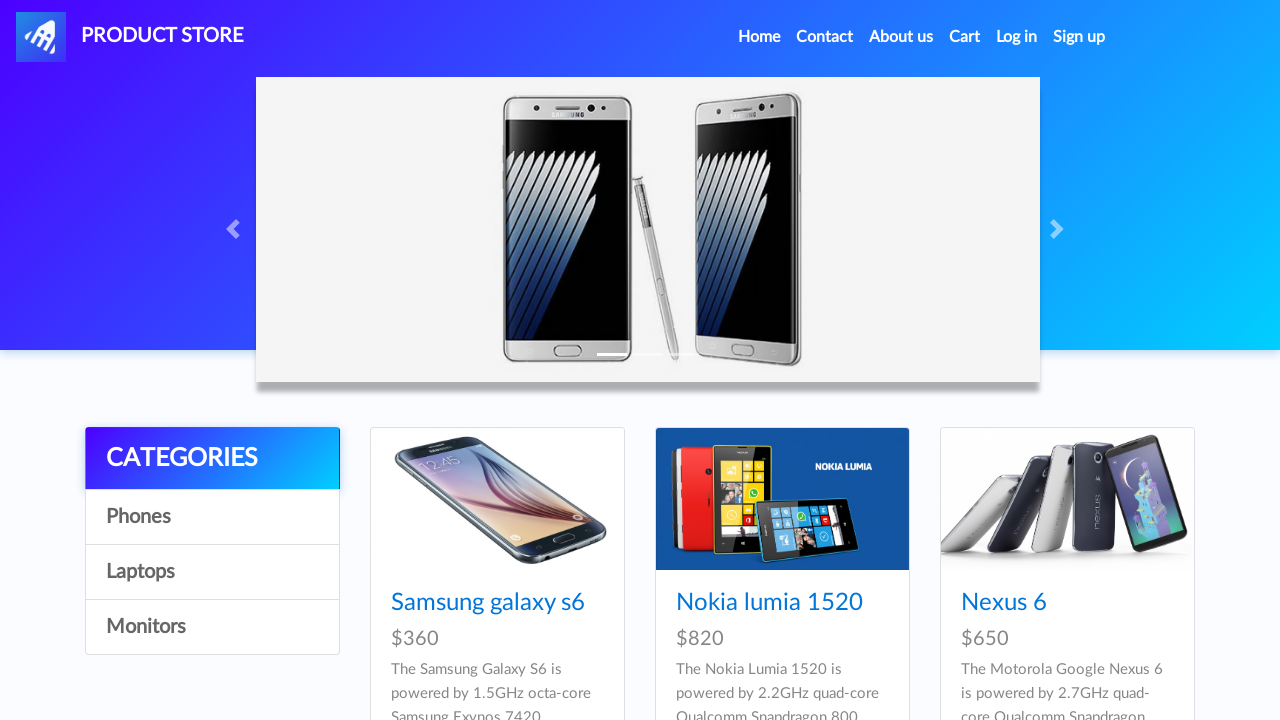

Waited for product links to load
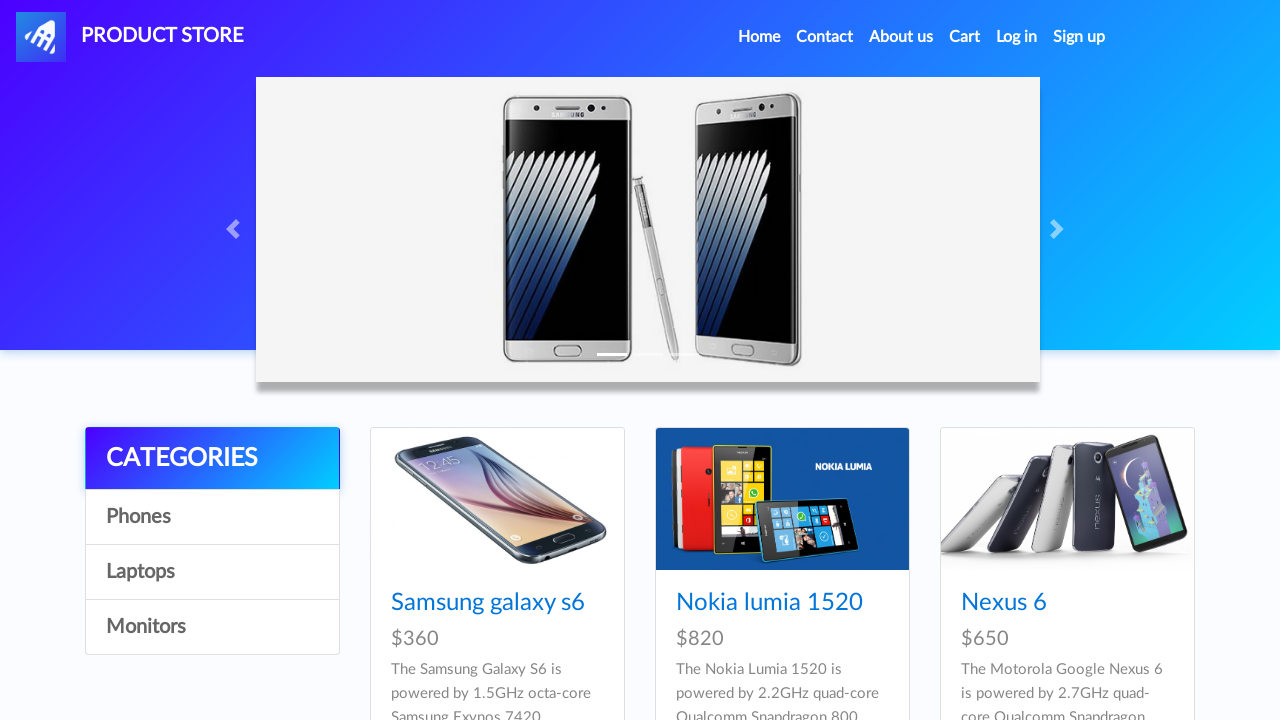

Located product elements on the page
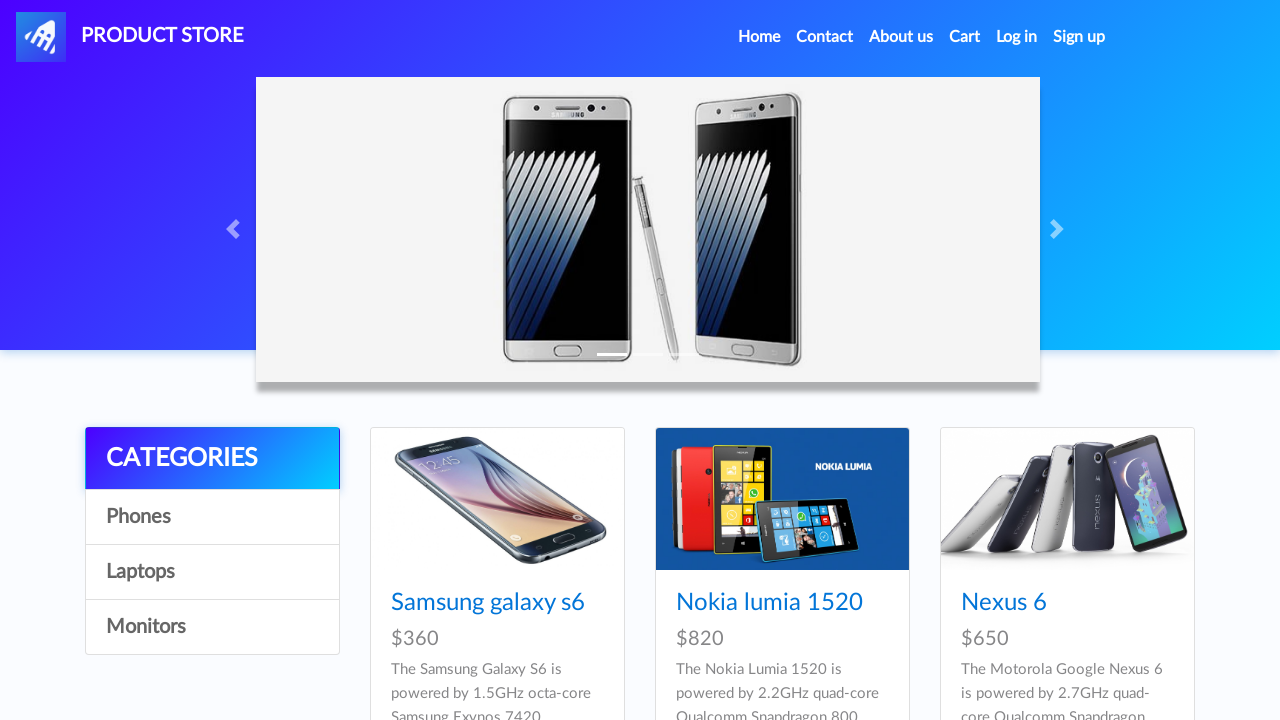

Verified that at least one product is displayed on the DemoBlaze homepage
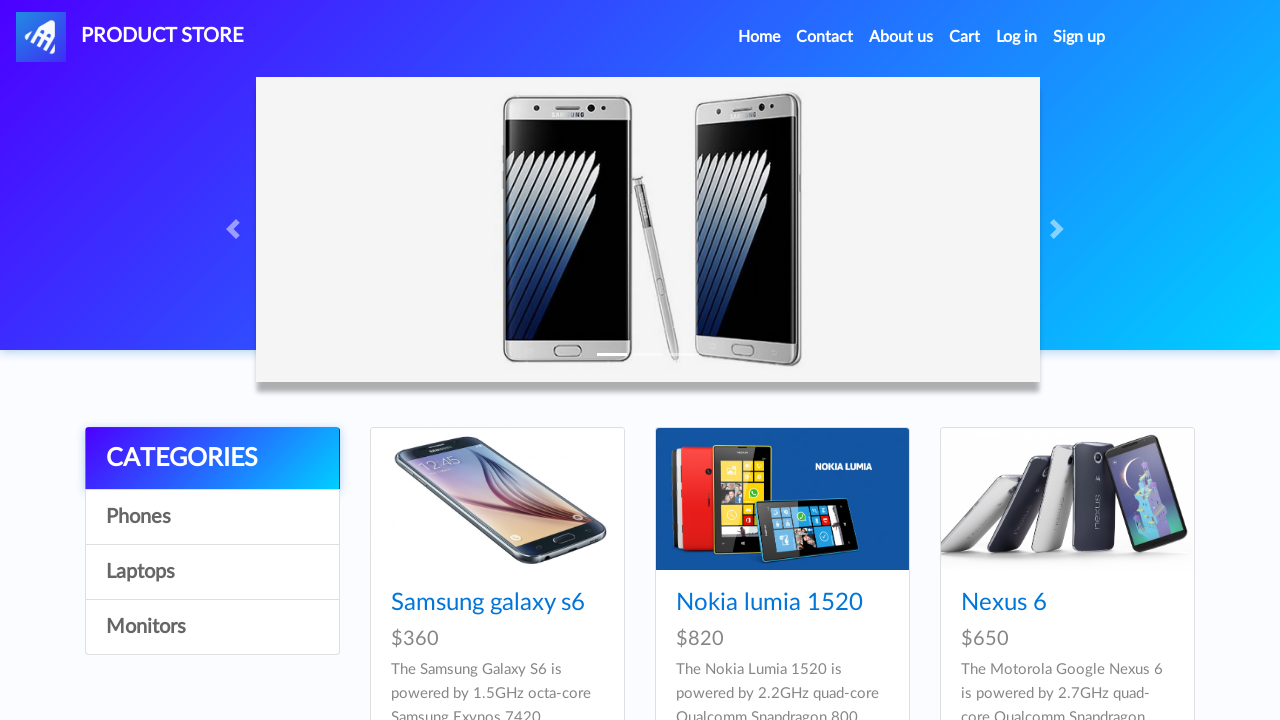

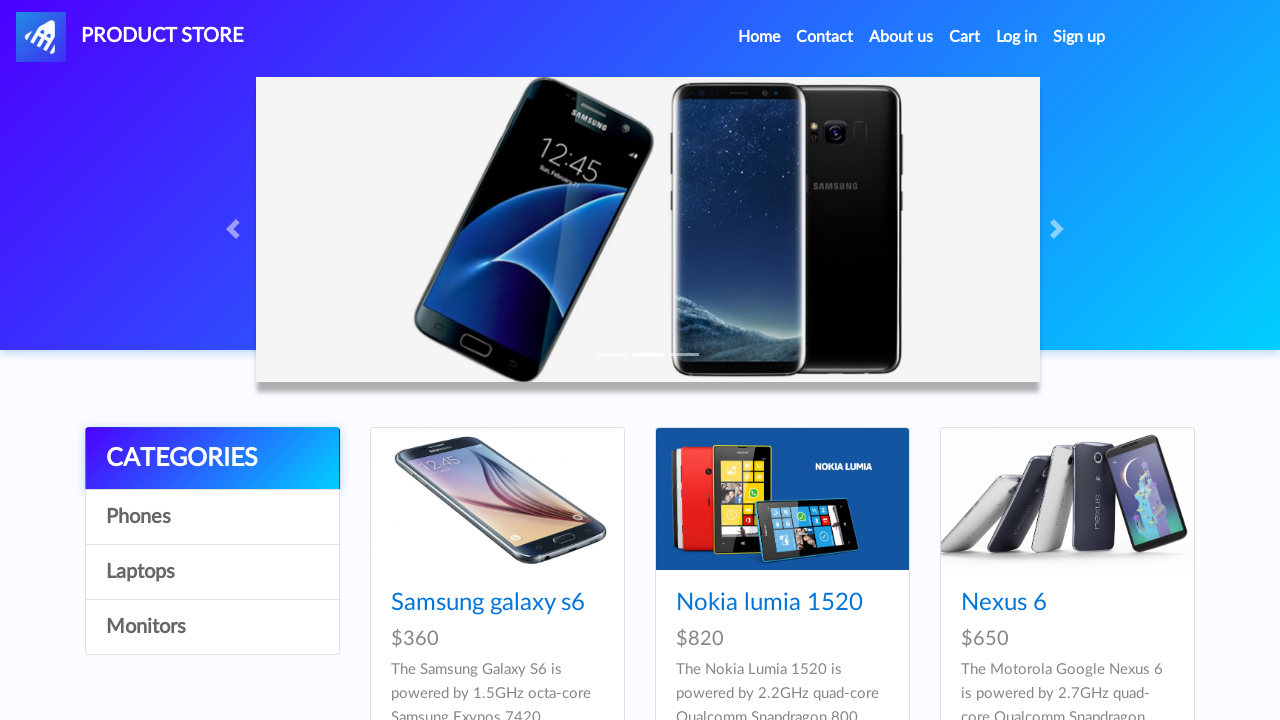